Tests keyboard interactions by filling a current address field, copying its content using keyboard shortcuts, and pasting it into the permanent address field

Starting URL: https://demoqa.com/text-box

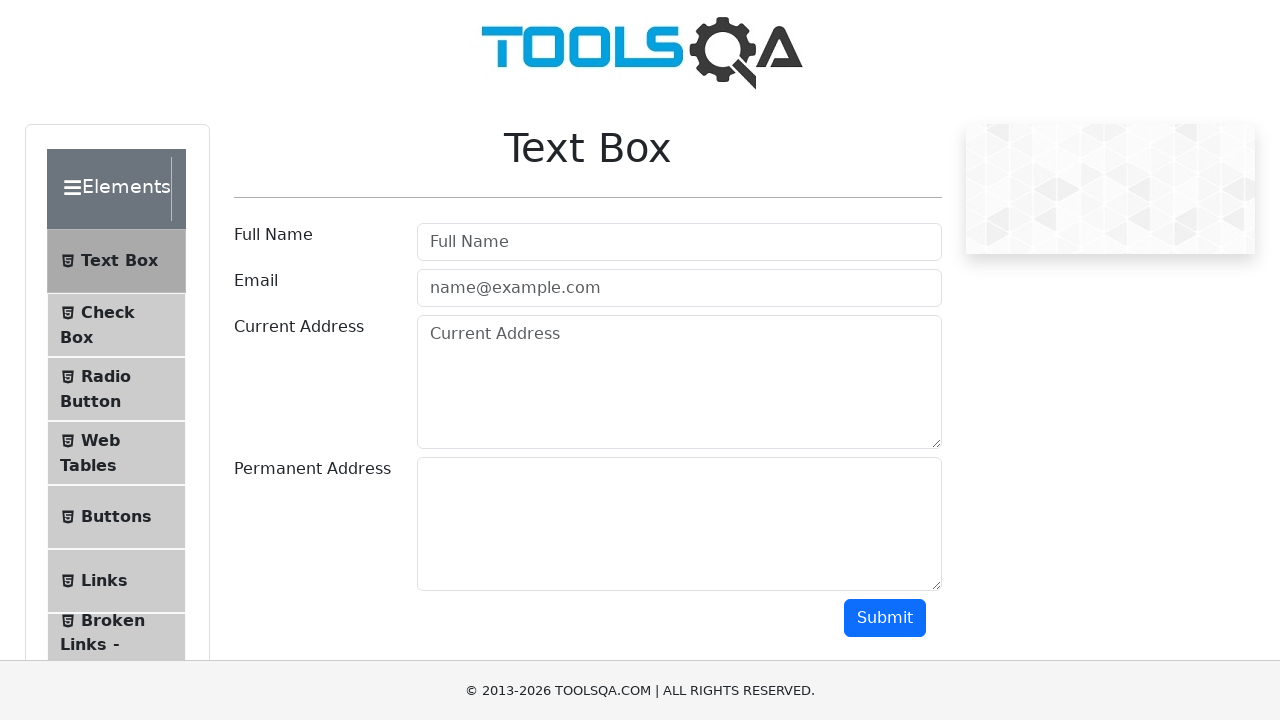

Filled current address field with 'Shivajinagar, Pune' on #currentAddress
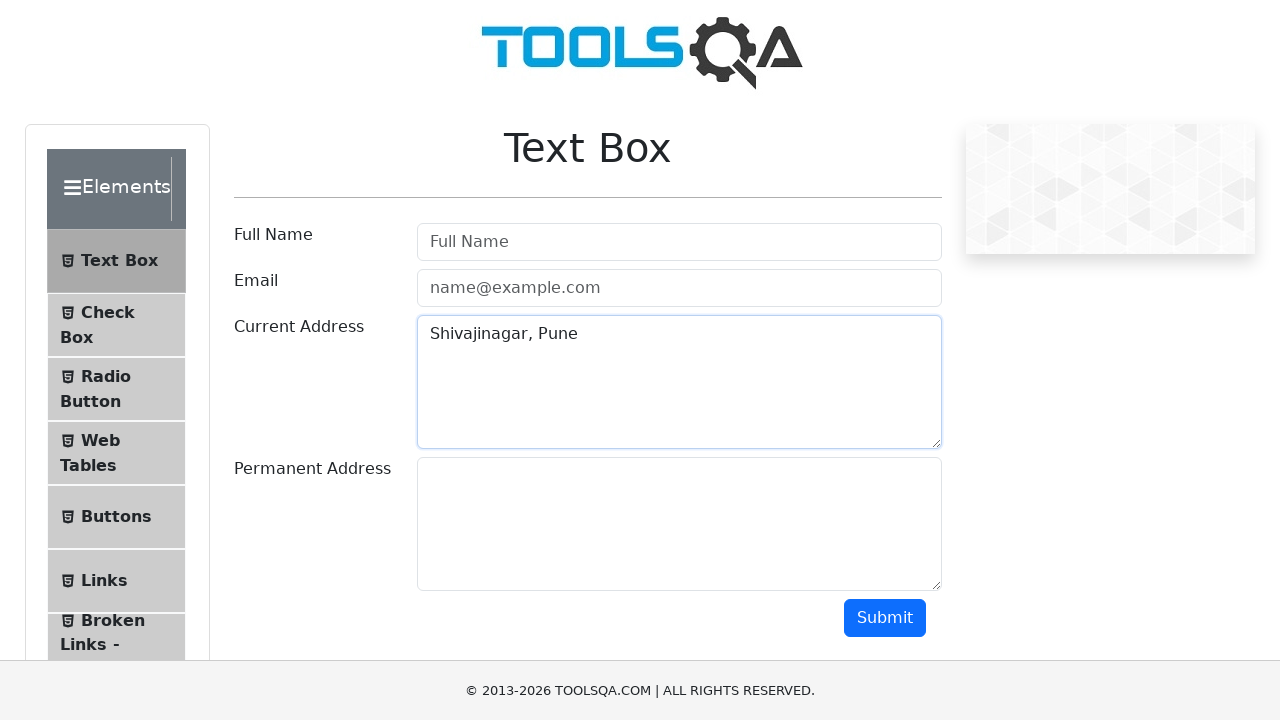

Focused on current address field on #currentAddress
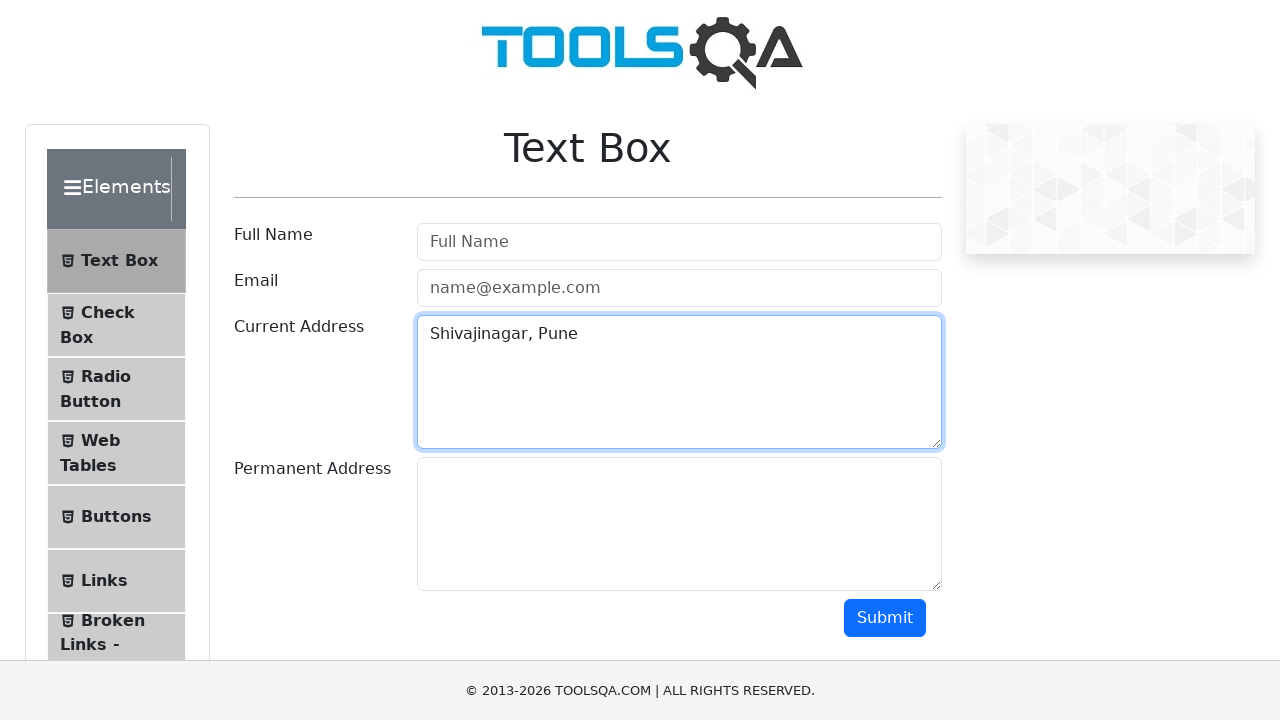

Pressed Control key down
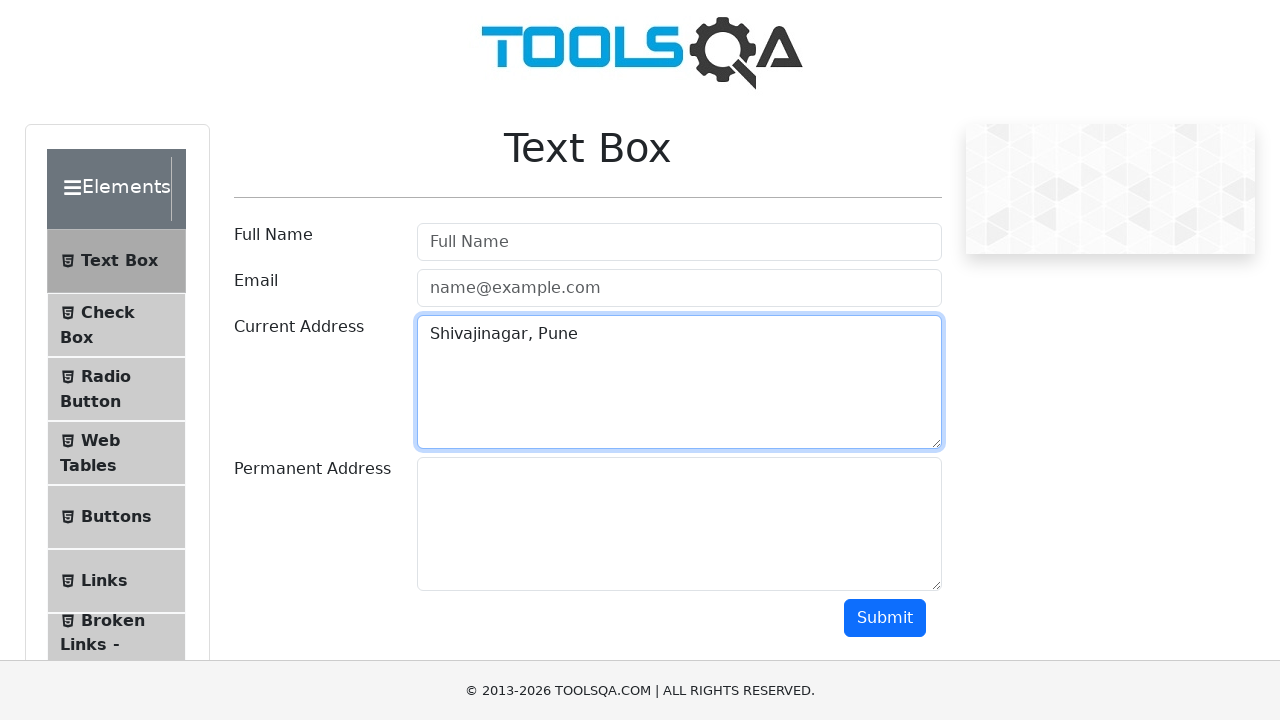

Pressed 'a' key to select all text
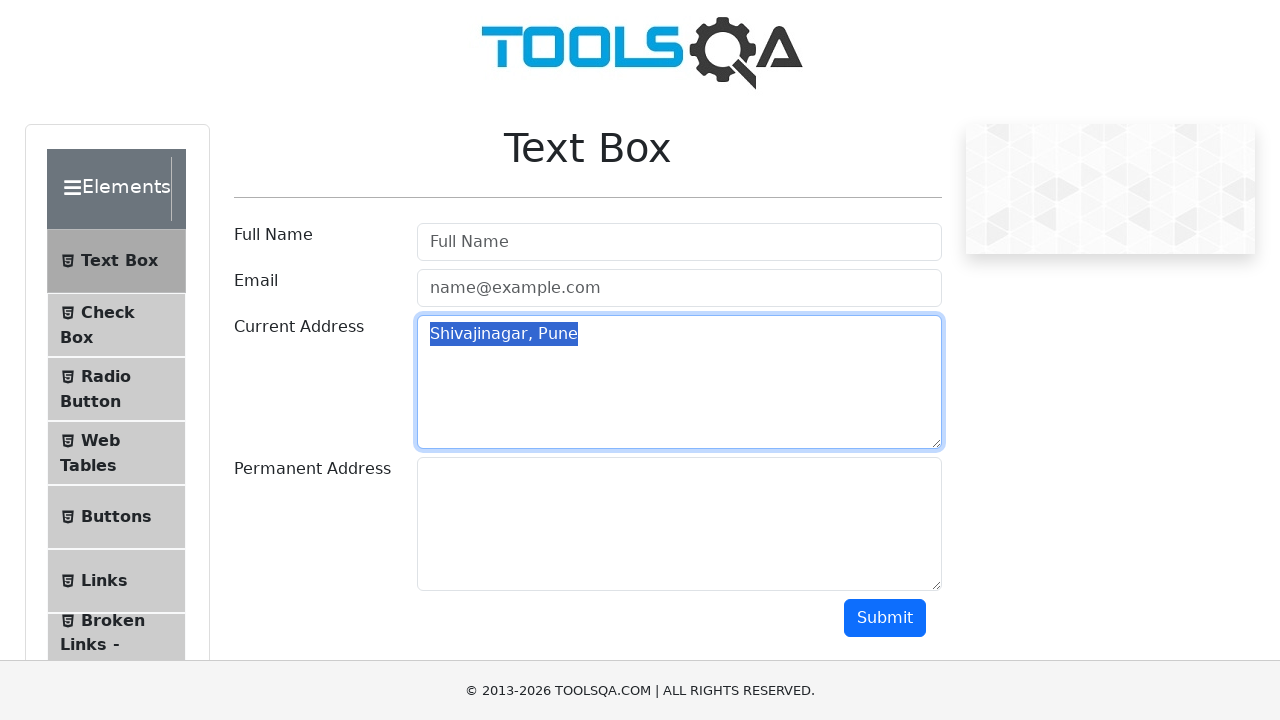

Released Control key
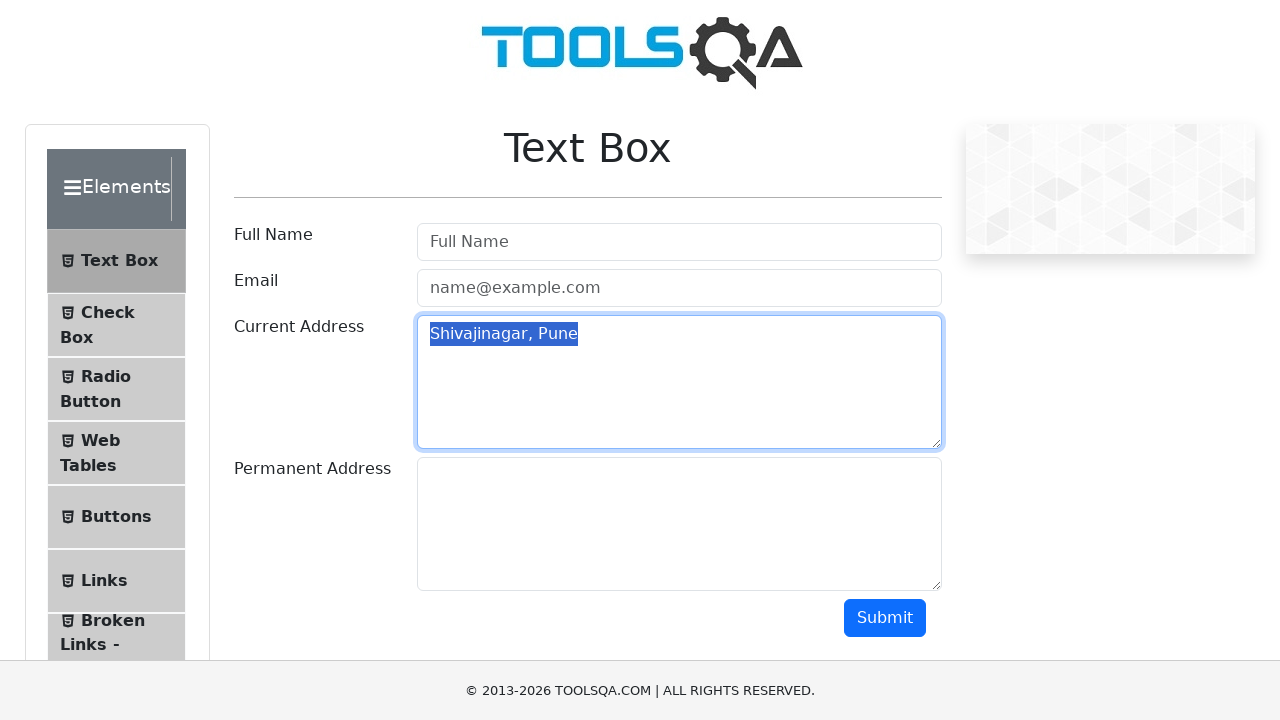

Pressed Control key down
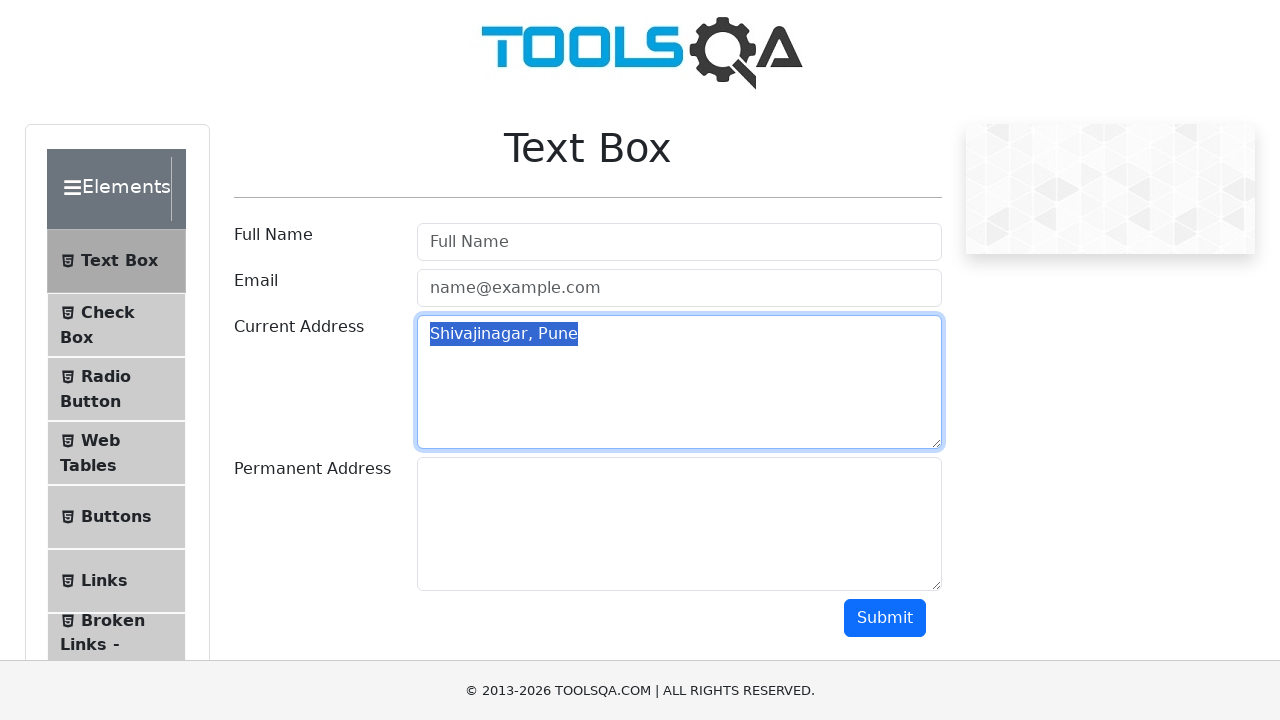

Pressed 'c' key to copy selected address text
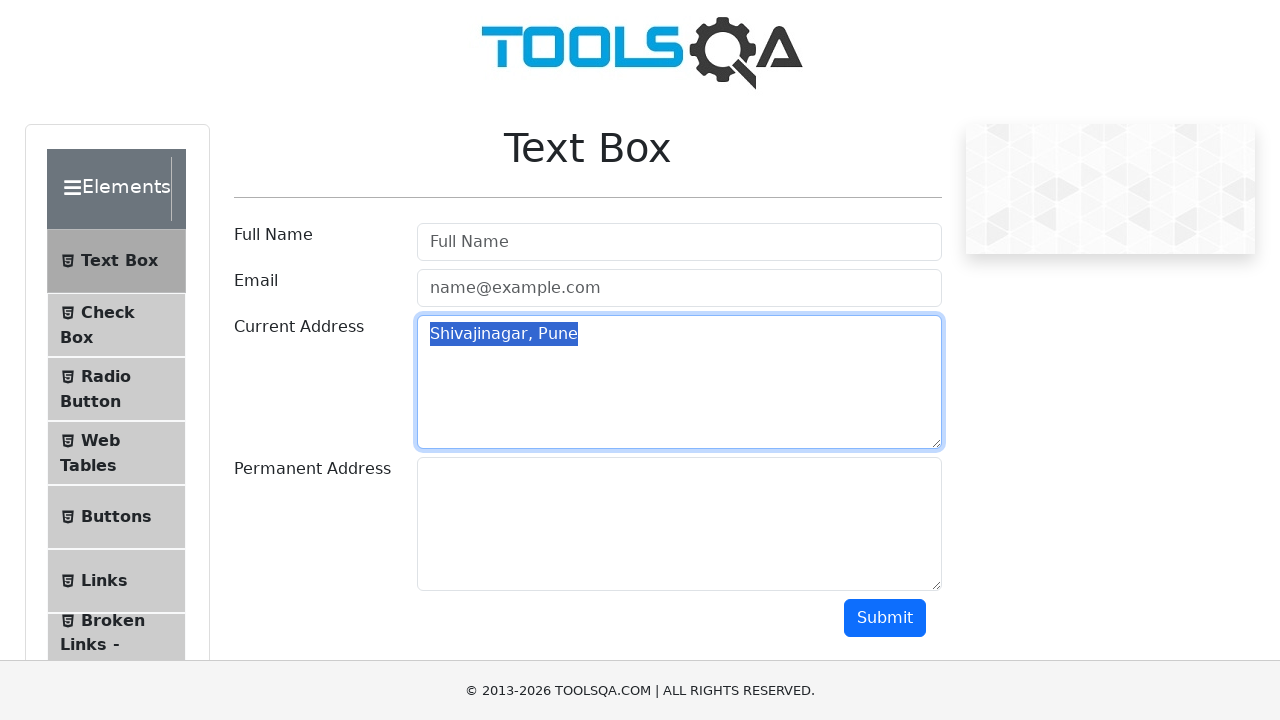

Released Control key
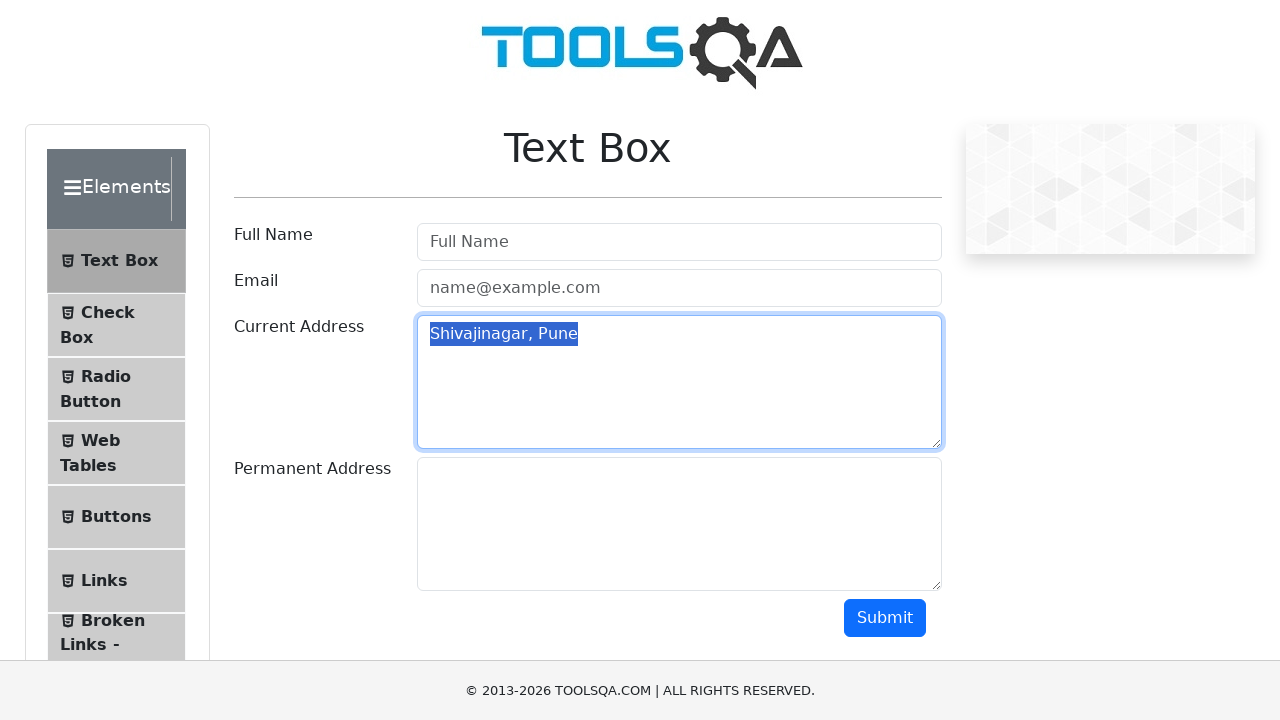

Pressed Tab to navigate to permanent address field
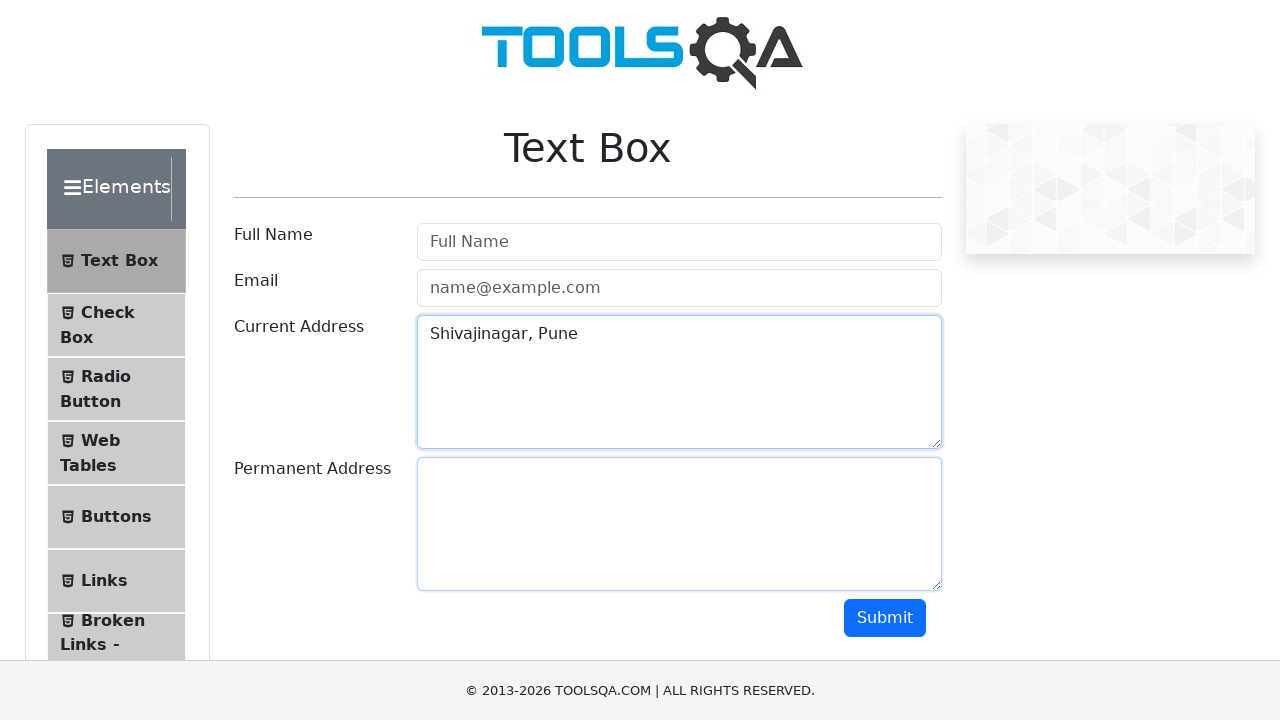

Pressed Control key down
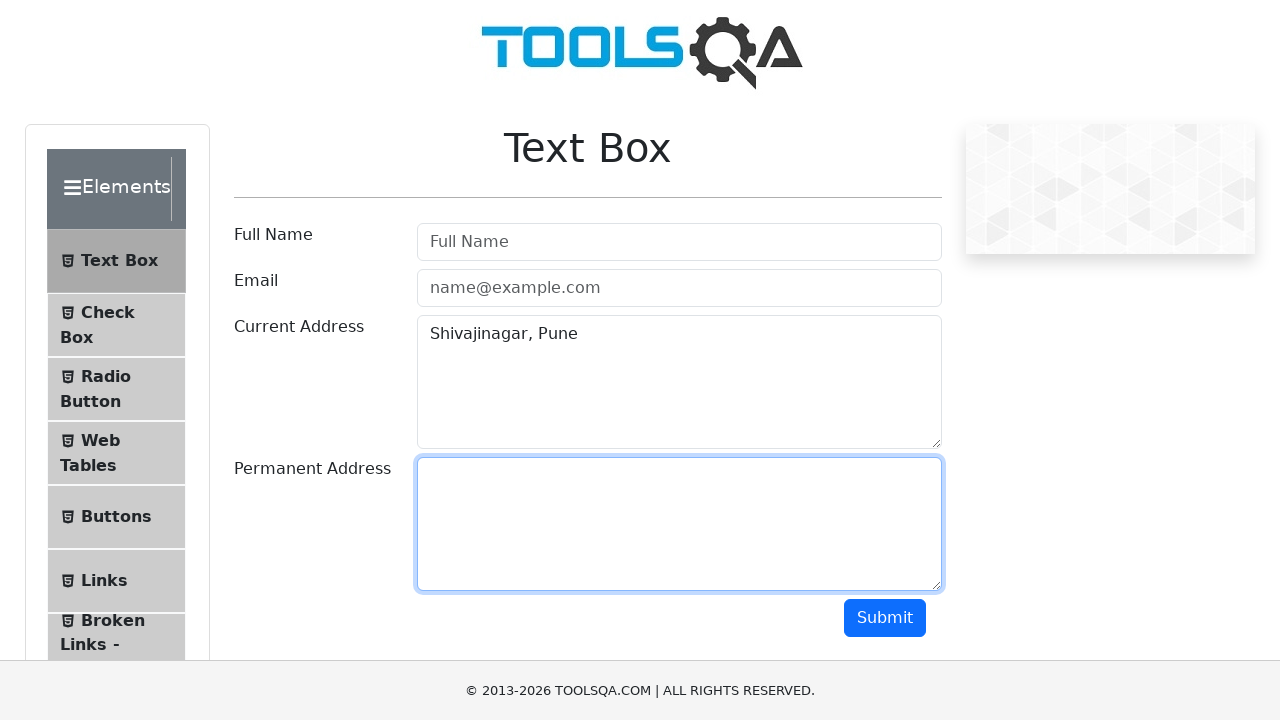

Pressed 'v' key to paste copied address into permanent address field
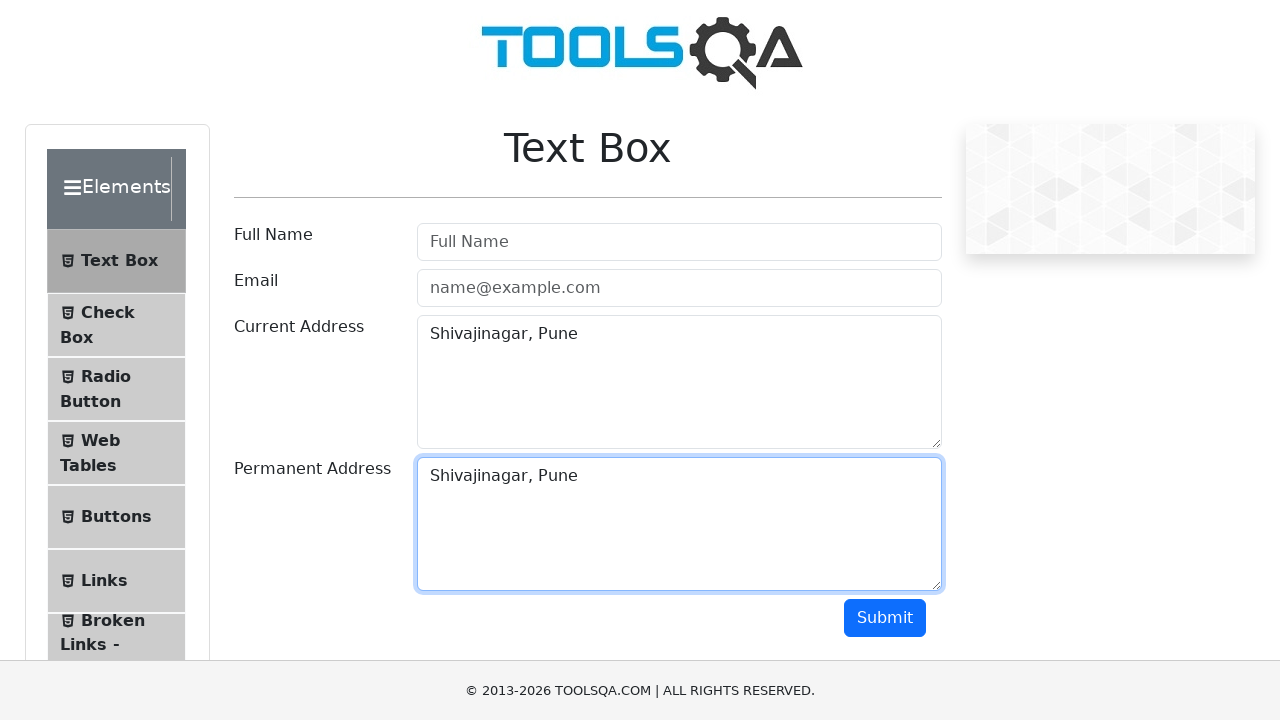

Released Control key
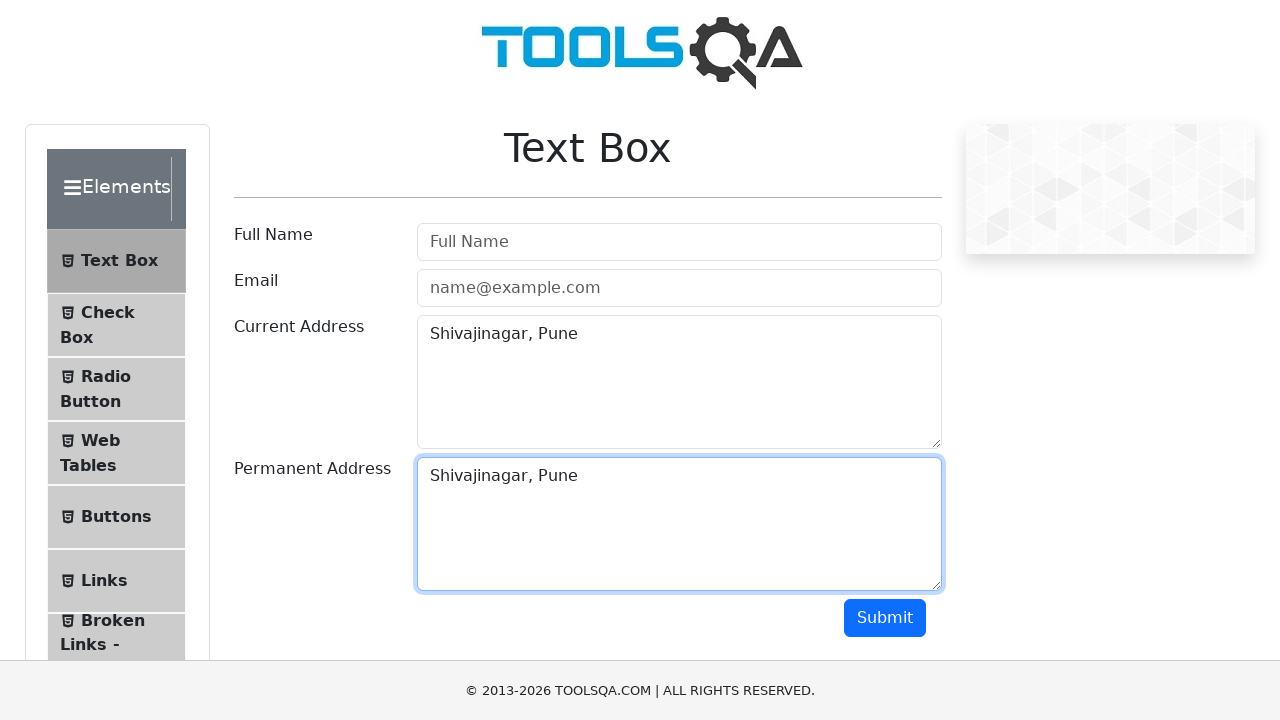

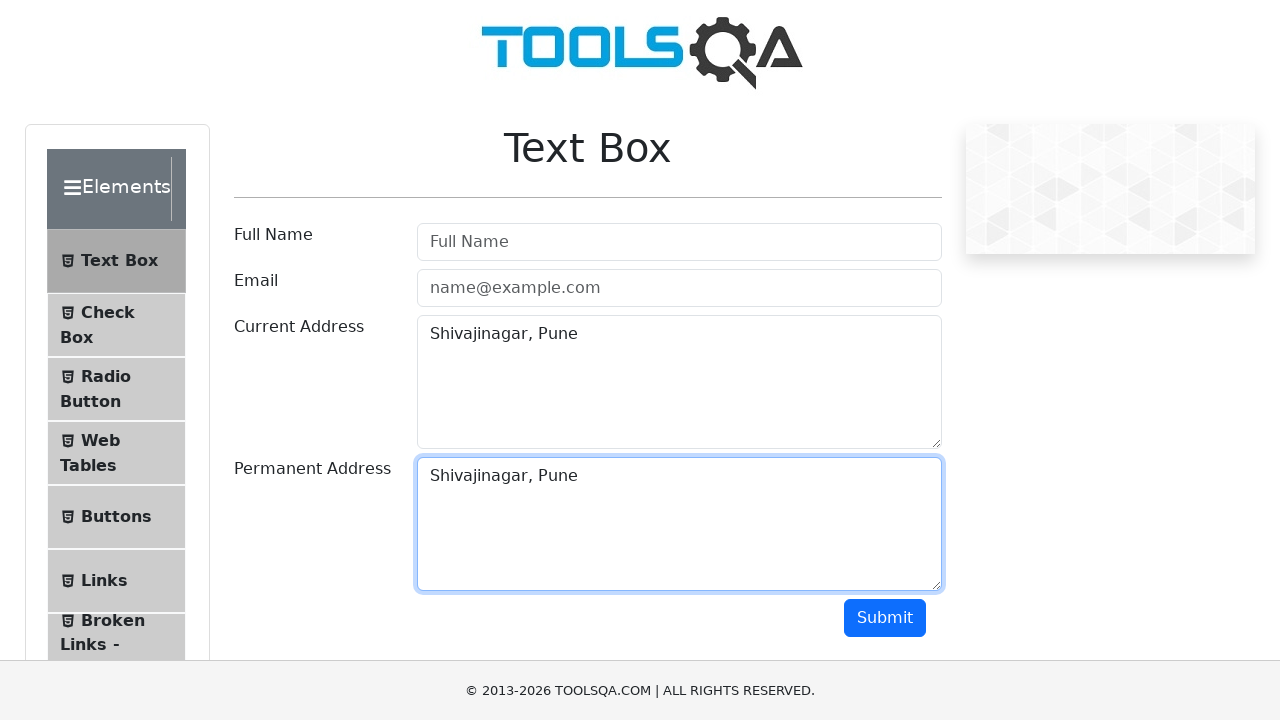